Tests date picker functionality on 12306.cn by removing readonly attribute from date input field and setting a custom date value

Starting URL: https://www.12306.cn/index/

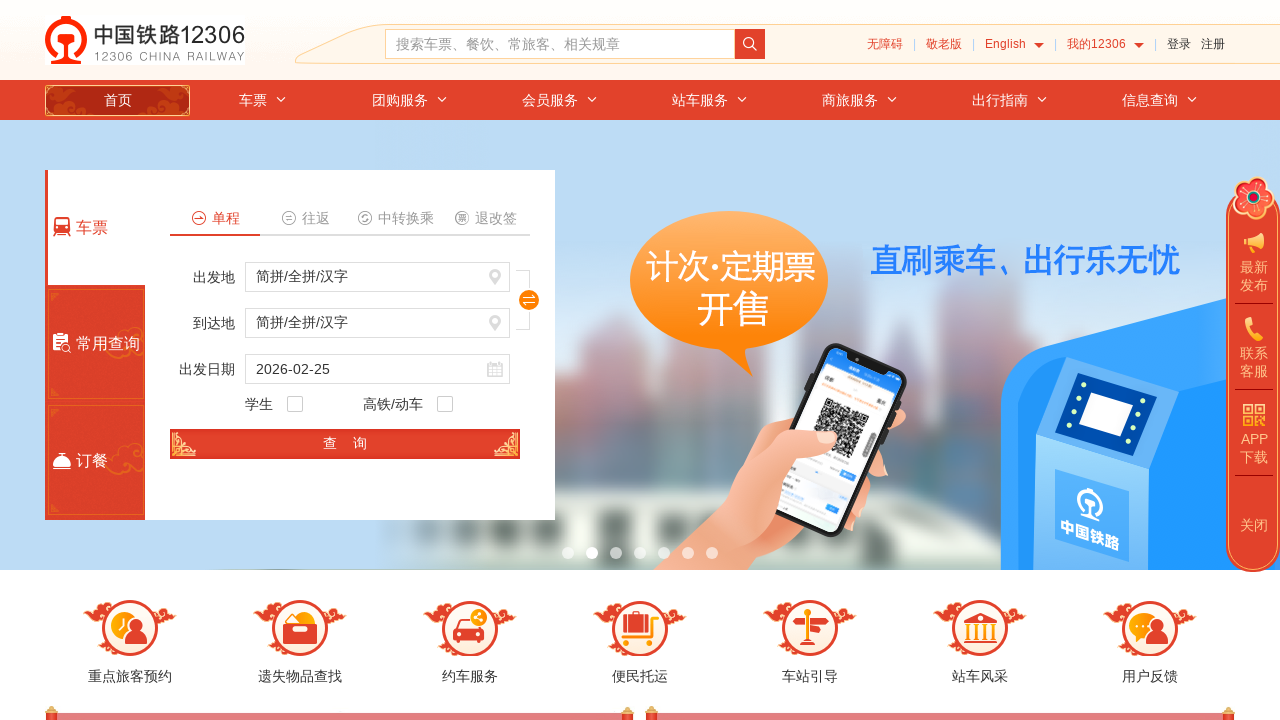

Removed readonly attribute from train_date input field
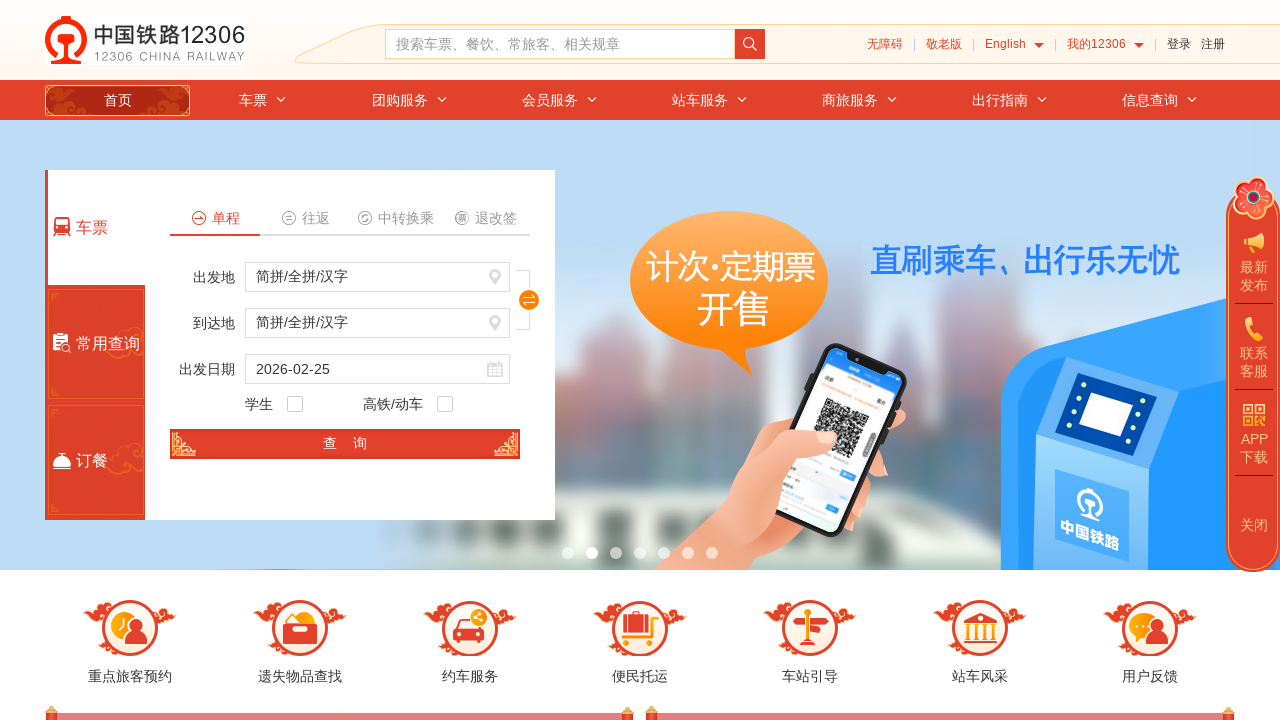

Set train_date input value to 2021-12-30
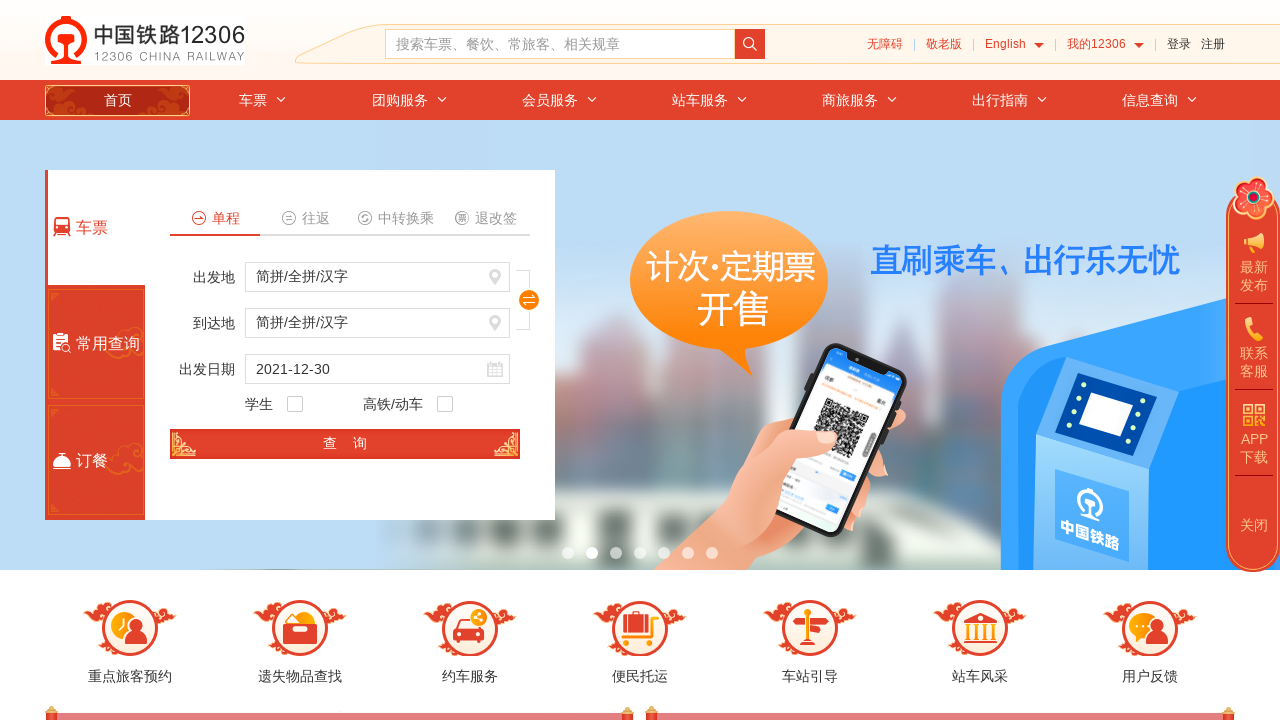

Verified train_date value is set to 2021-12-30
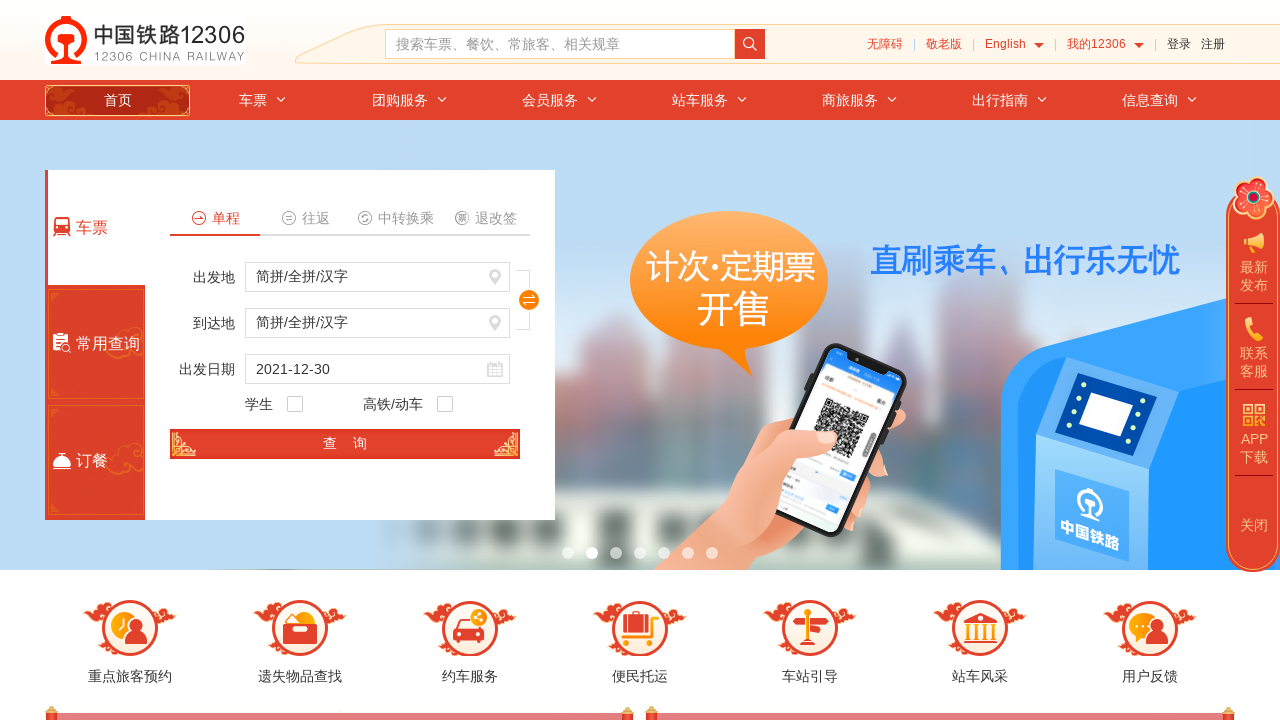

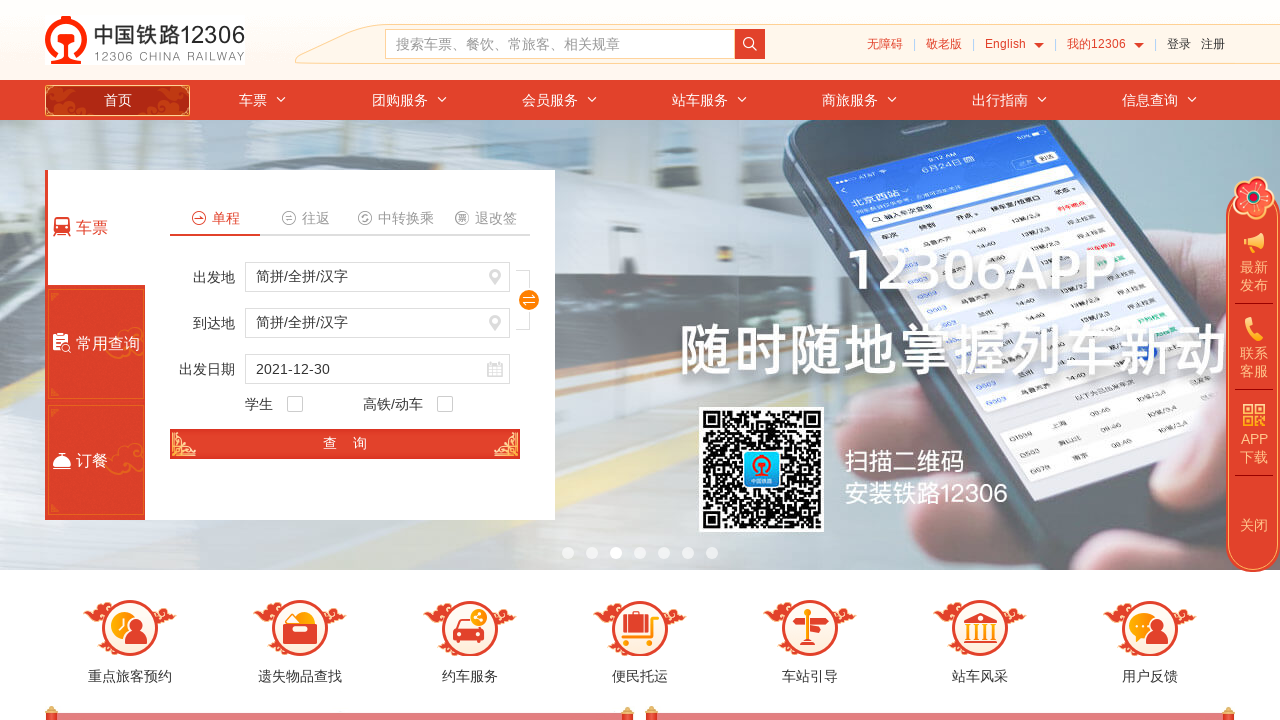